Tests confirm dialog by clicking a button, dismissing the alert, and verifying the result text

Starting URL: https://demoqa.com/alerts

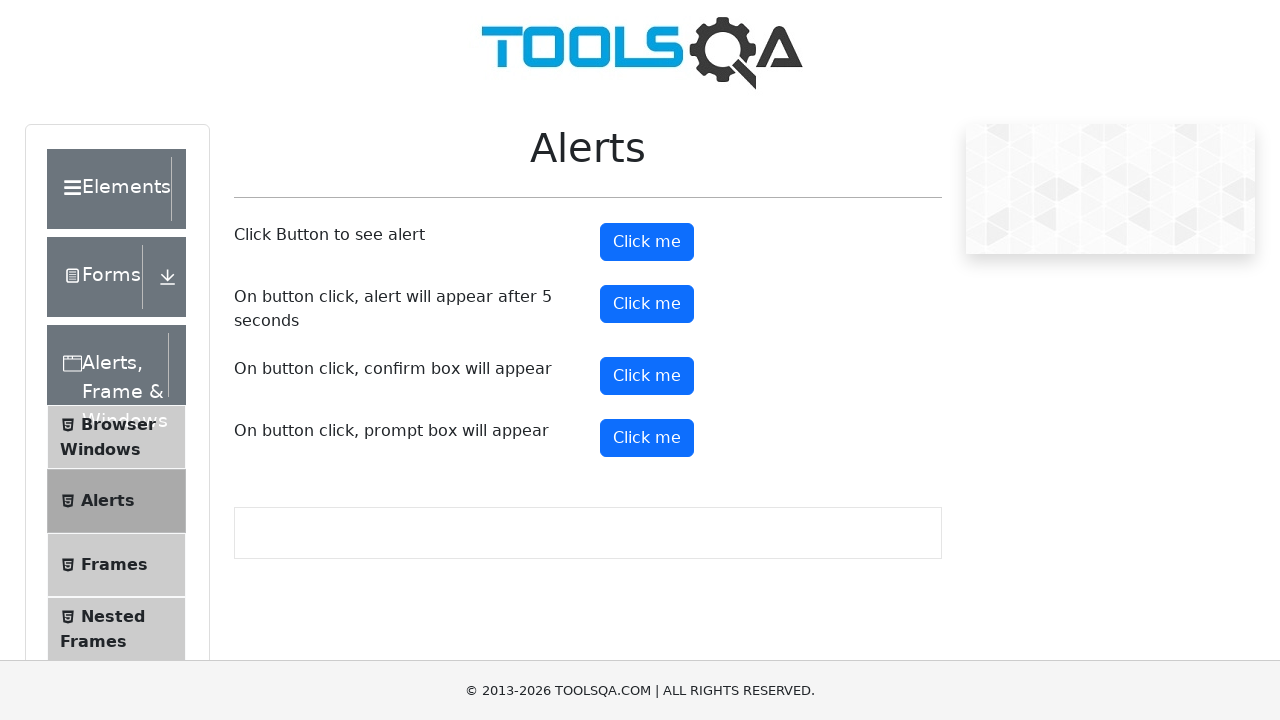

Set up dialog handler to dismiss alerts
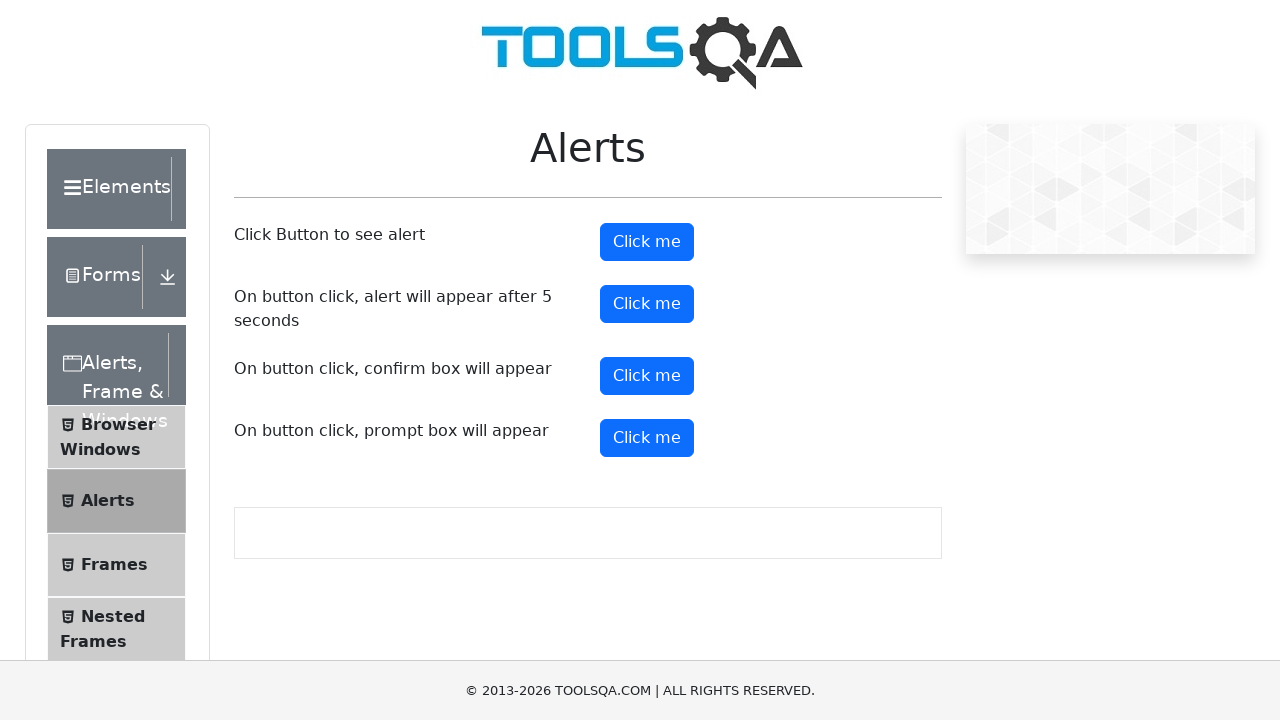

Clicked the confirm button at (647, 376) on #confirmButton
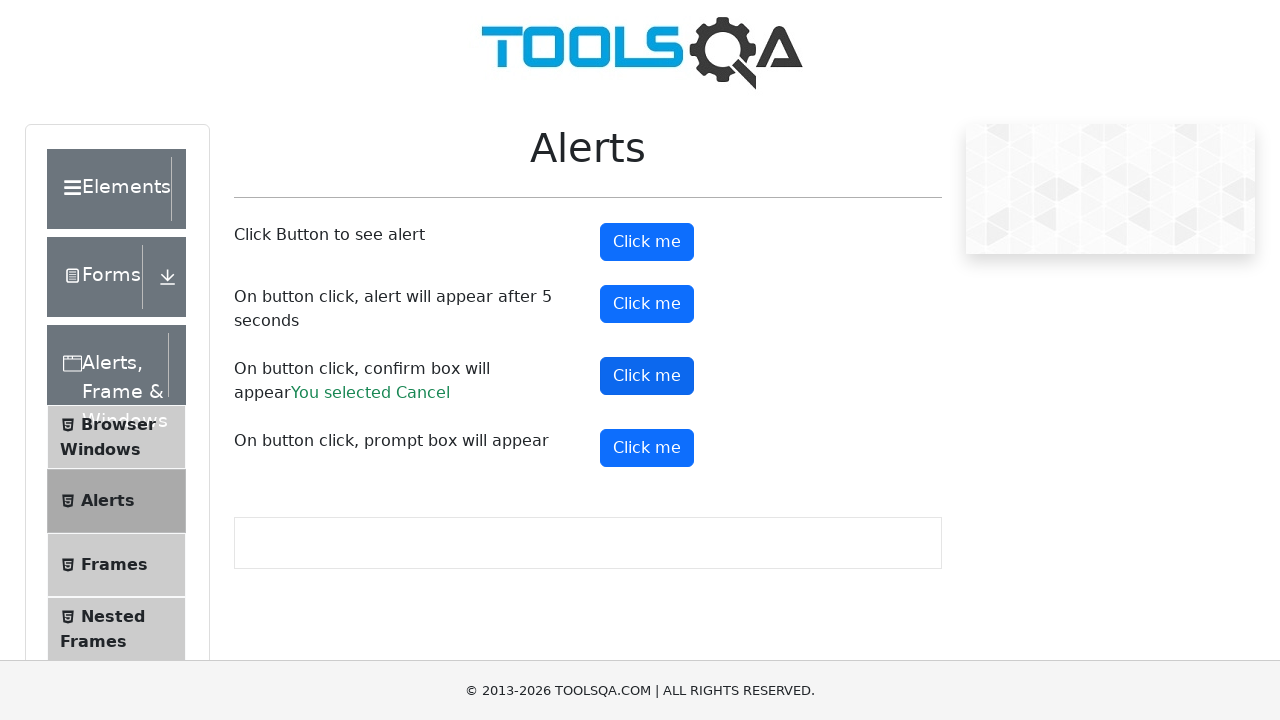

Waited for confirm result text to appear
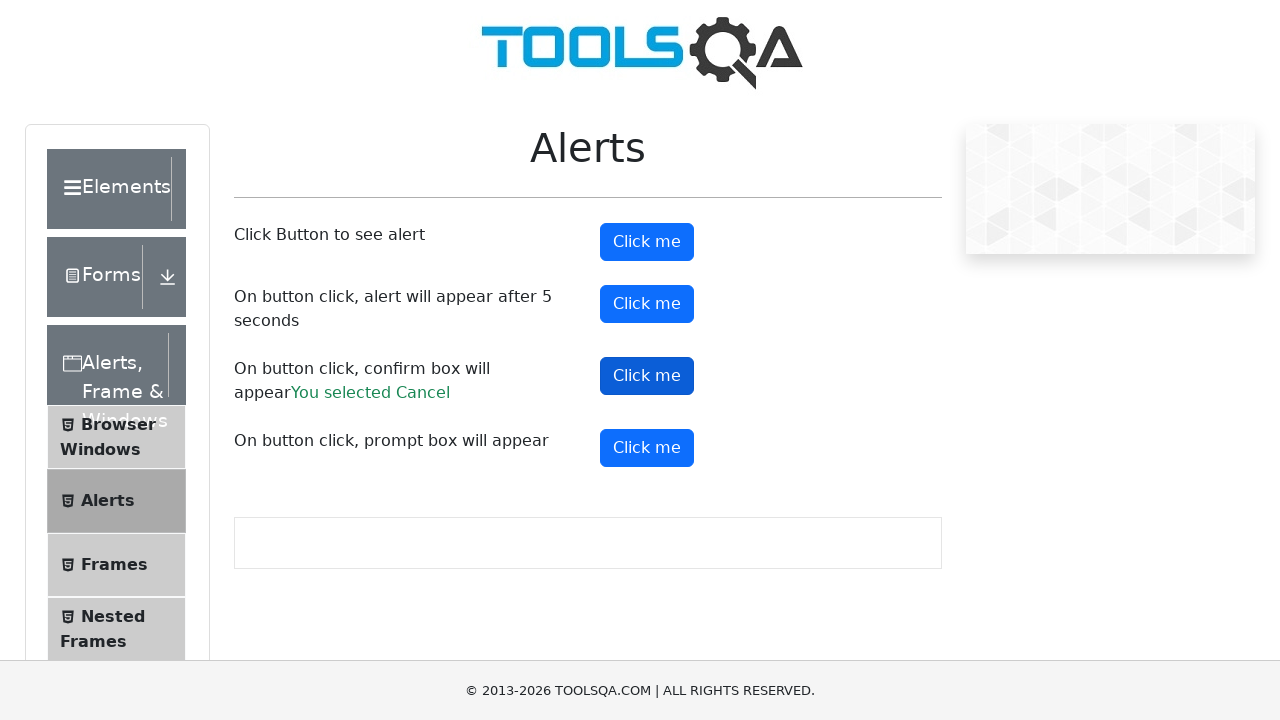

Verified result text is 'You selected Cancel'
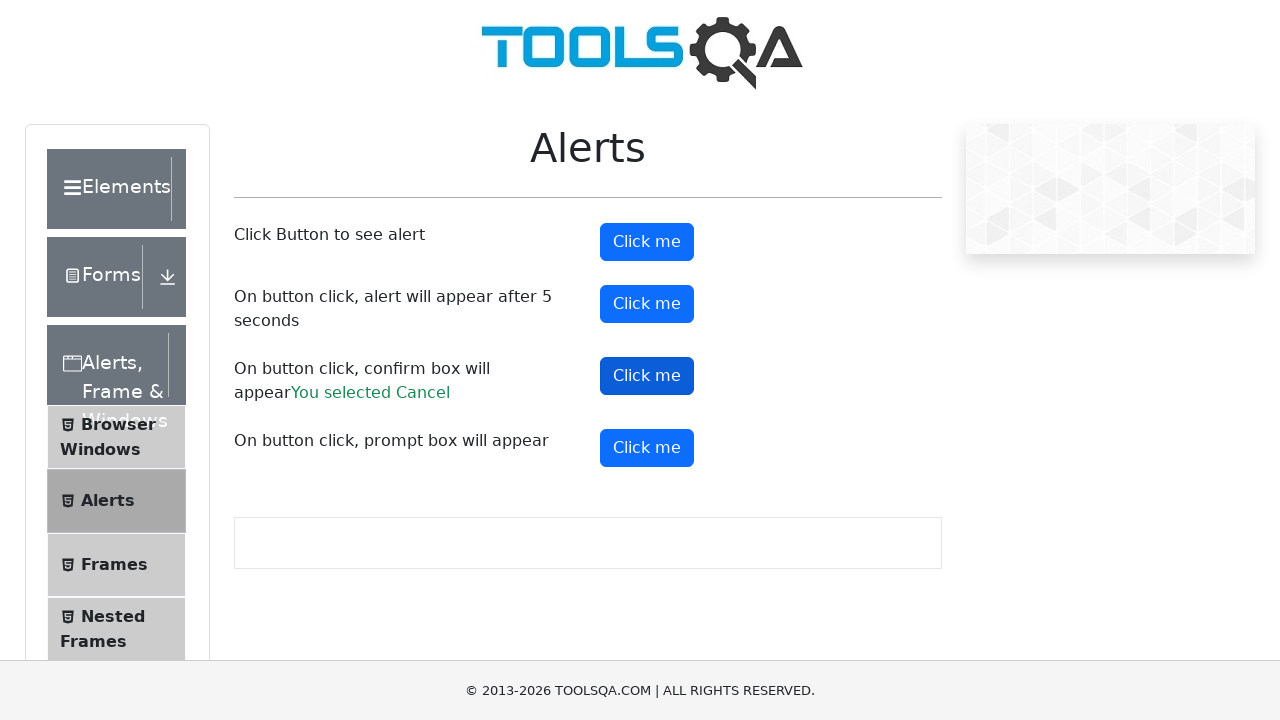

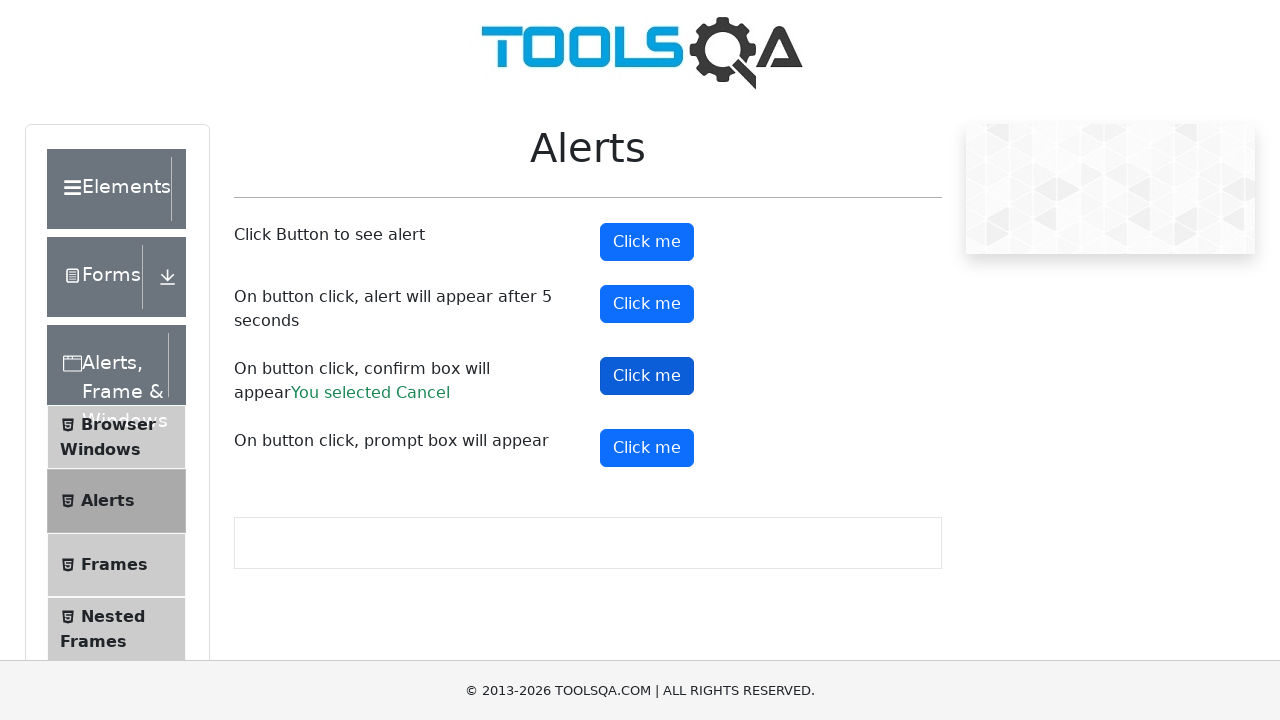